Tests frame handling by switching to a nested frame and filling an input field with text, then switching back to the default content

Starting URL: https://ui.vision/demo/webtest/frames/

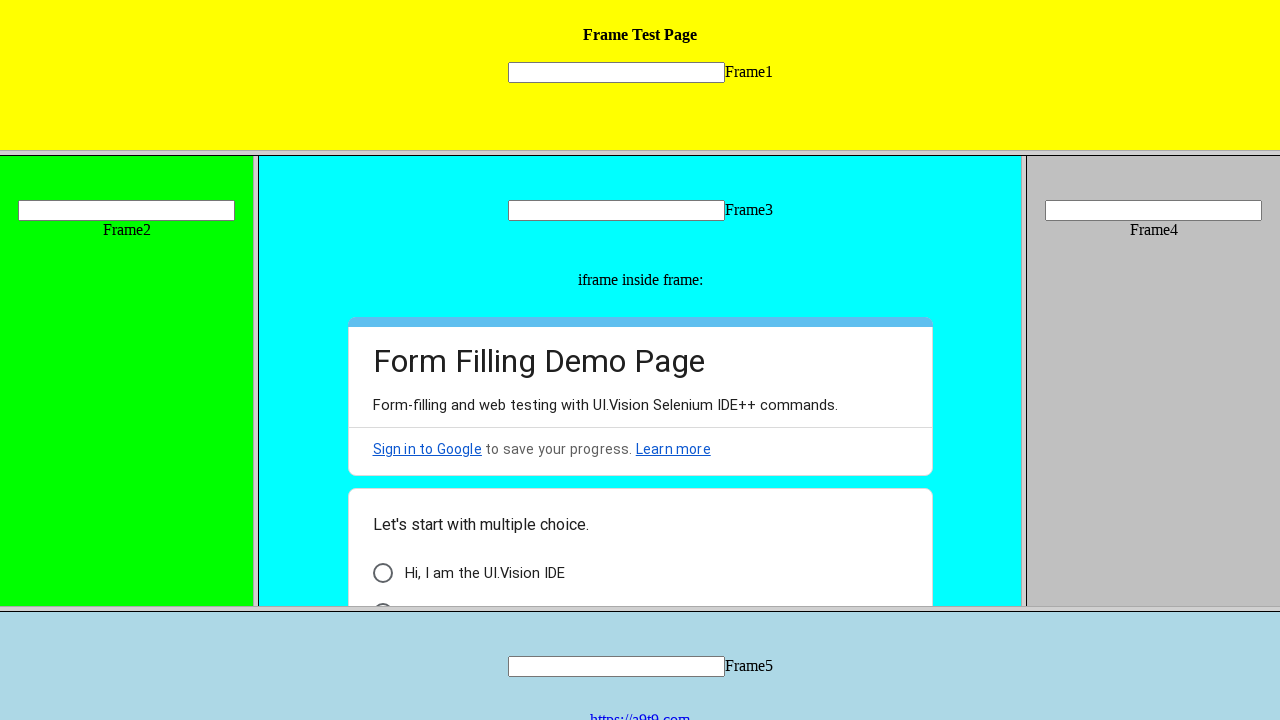

Located frame element with name 'frame2'
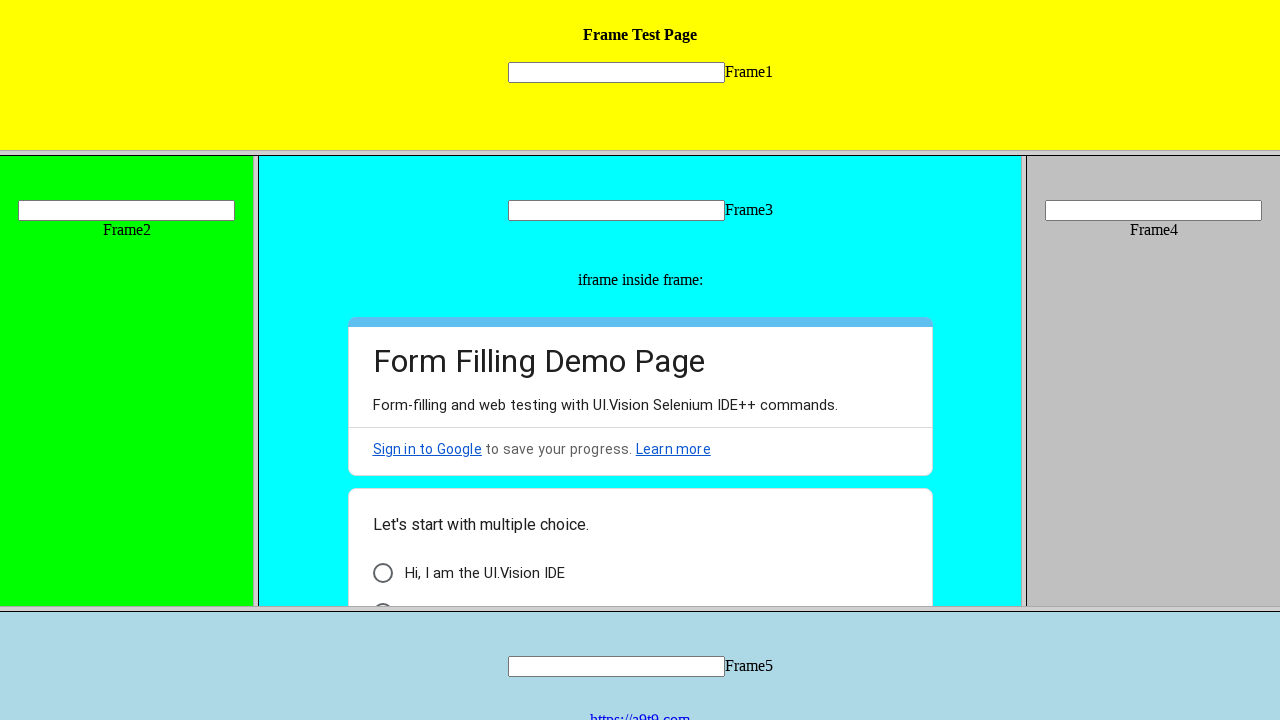

Accessed frame 'frame2' directly
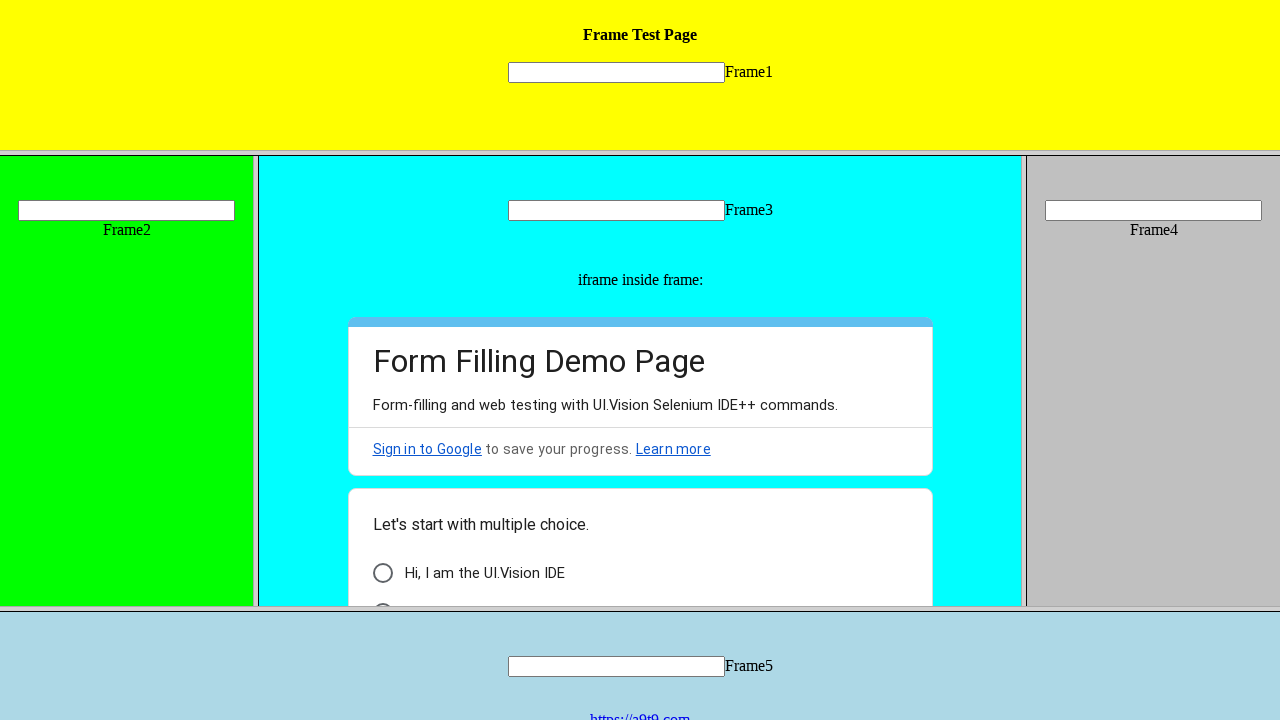

Located nested frame using frameset selector
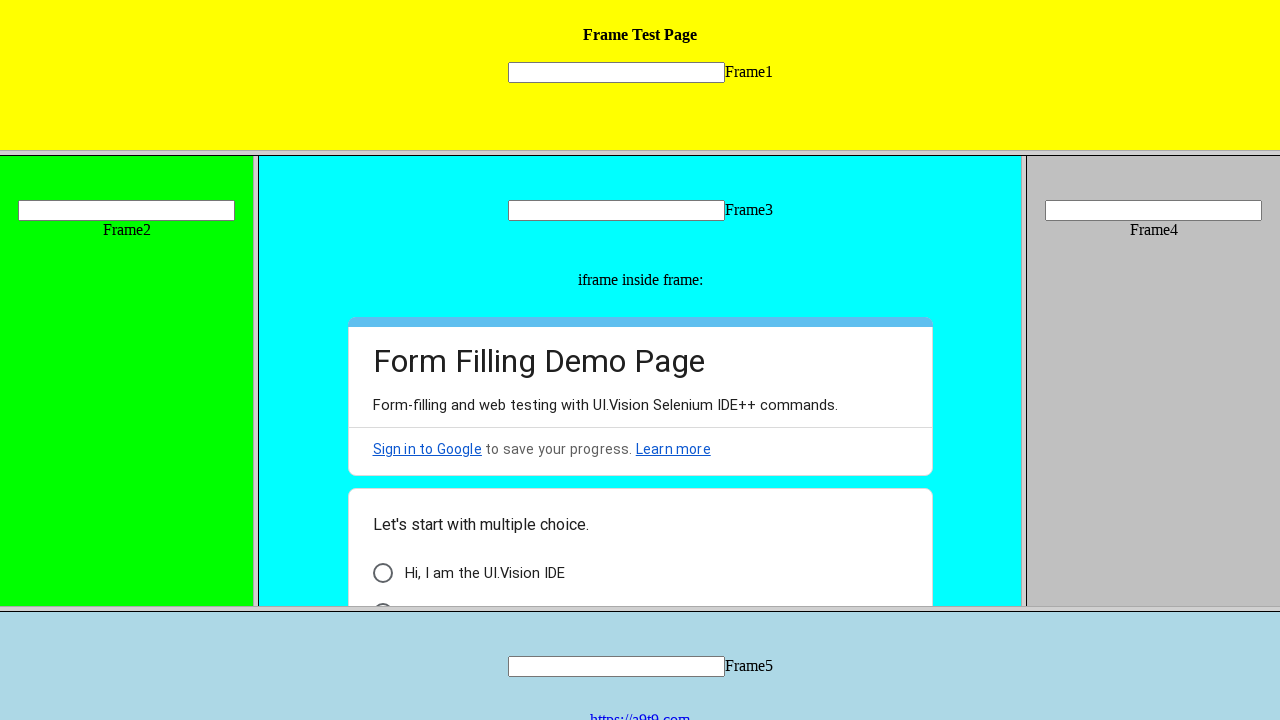

Filled input field in nested frame with 'bappa' on frameset frameset frame:nth-of-type(2) >> internal:control=enter-frame >> form#i
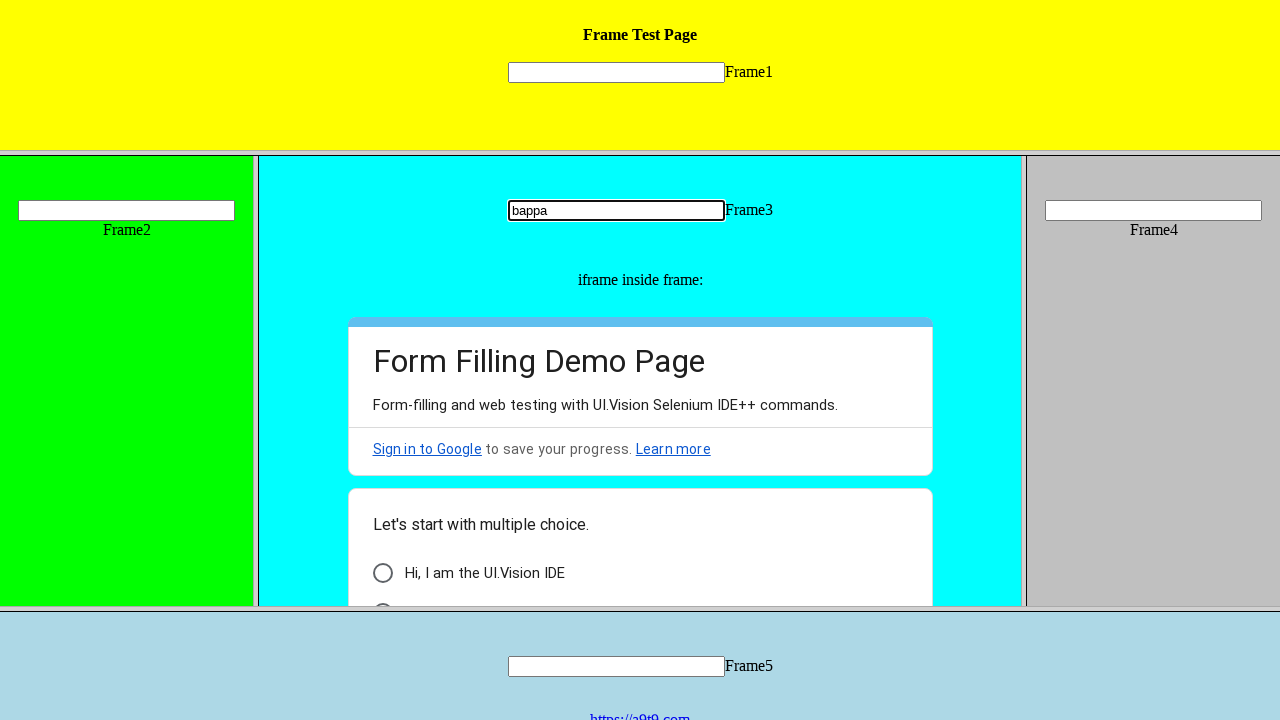

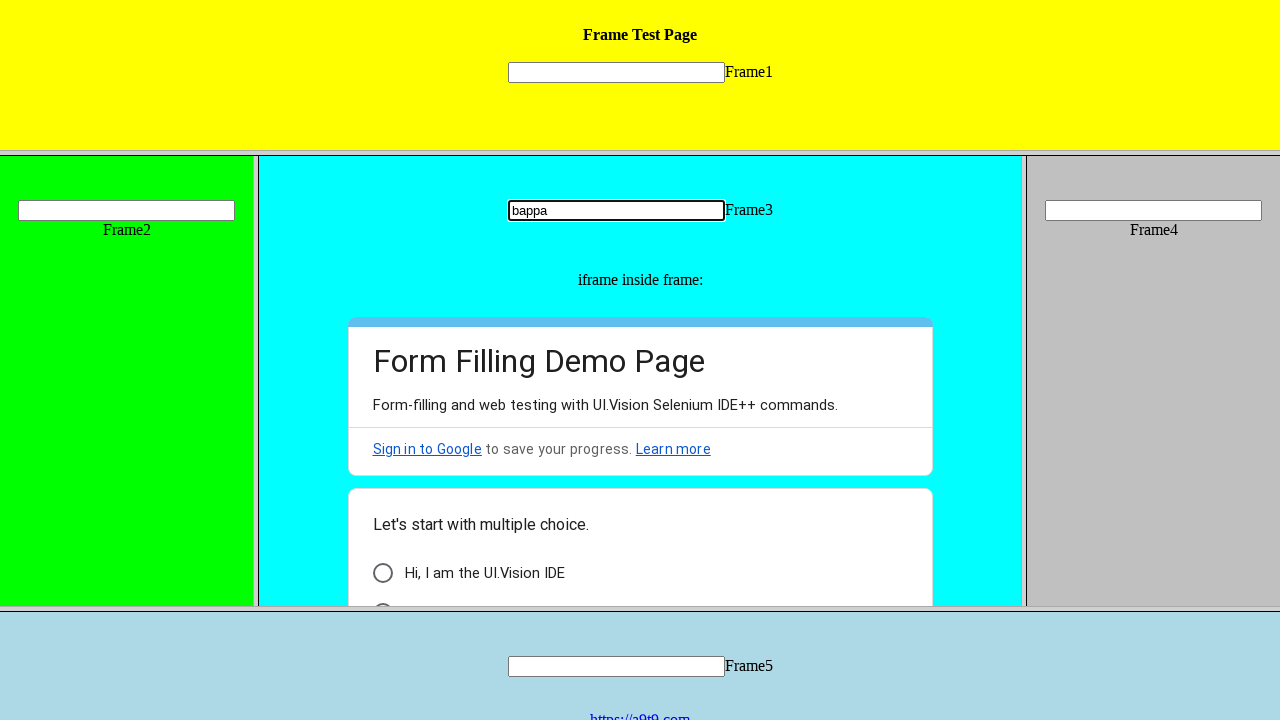